Tests web table CRUD operations by adding a new record, editing it, and then deleting it

Starting URL: https://demoqa.com/webtables

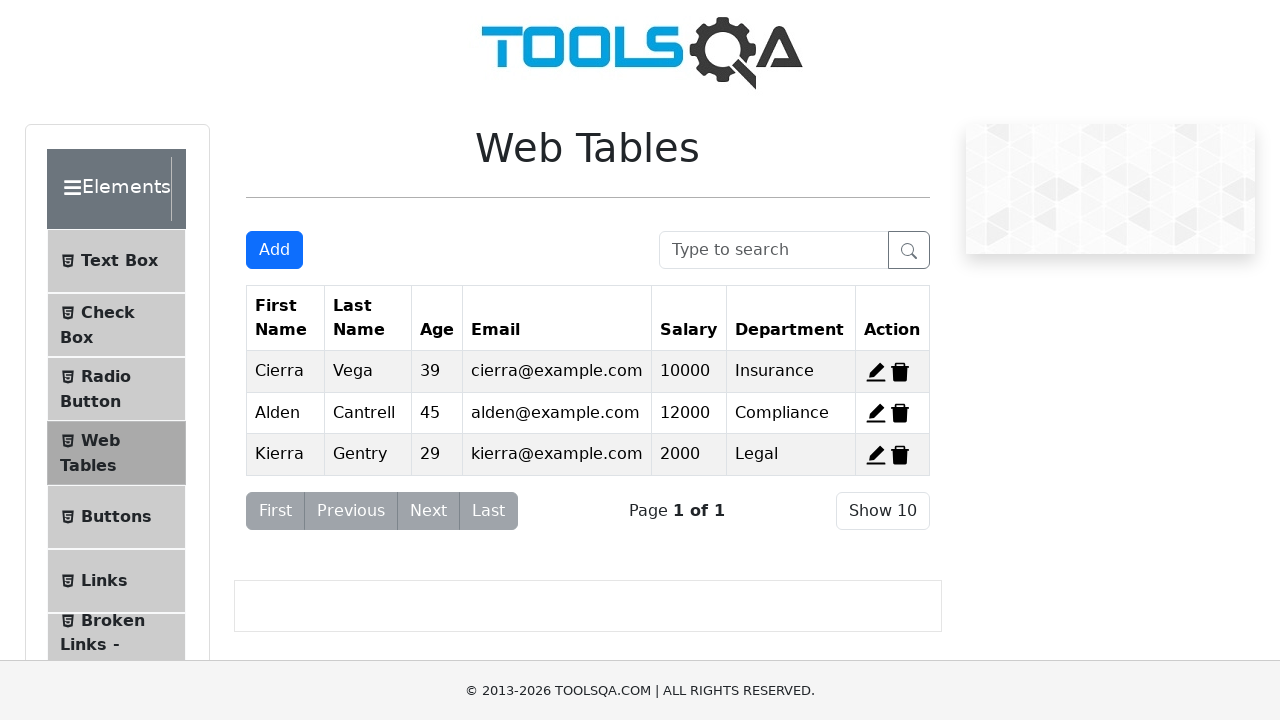

Clicked Add button to open registration form at (274, 250) on #addNewRecordButton
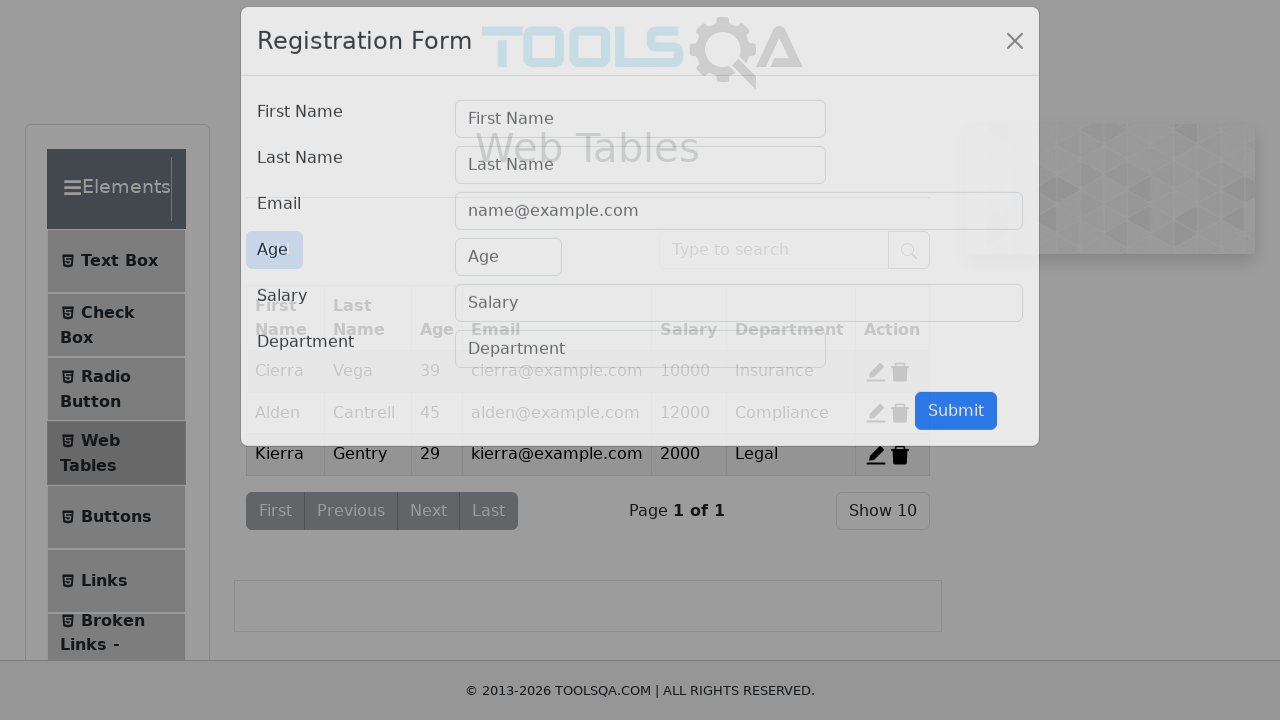

Filled first name field with 'John' on #firstName
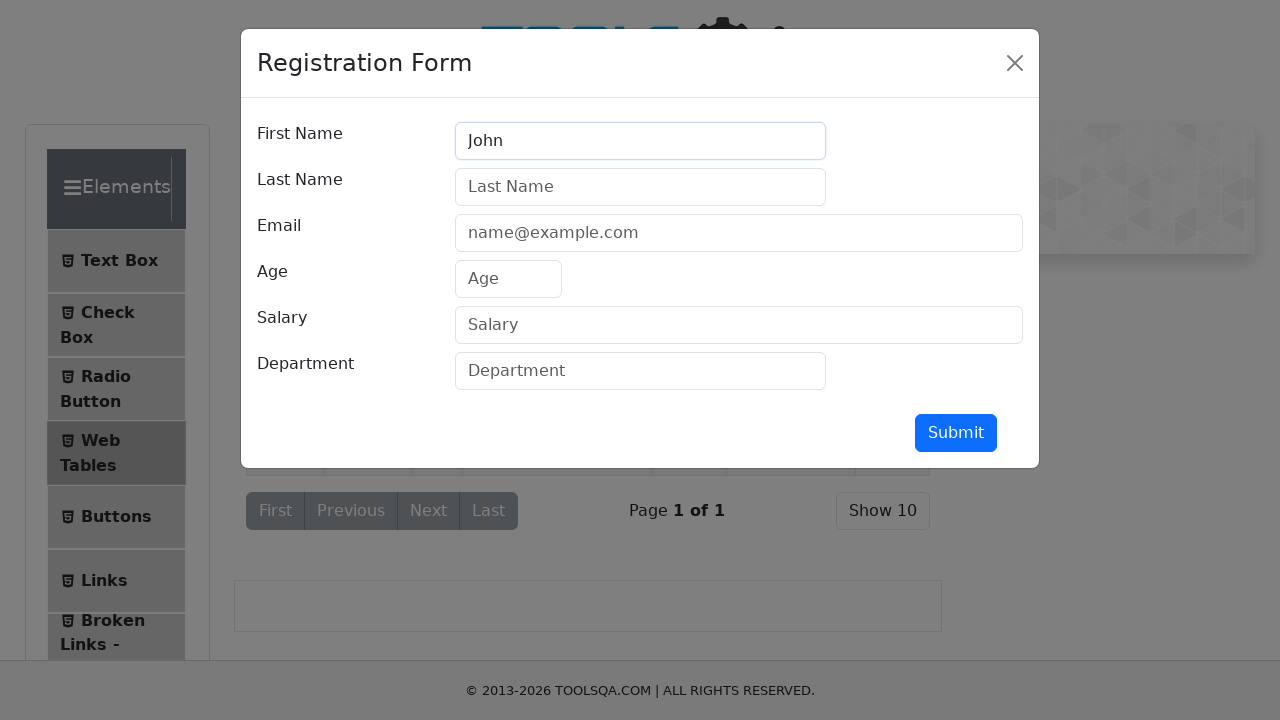

Filled last name field with 'Doe' on #lastName
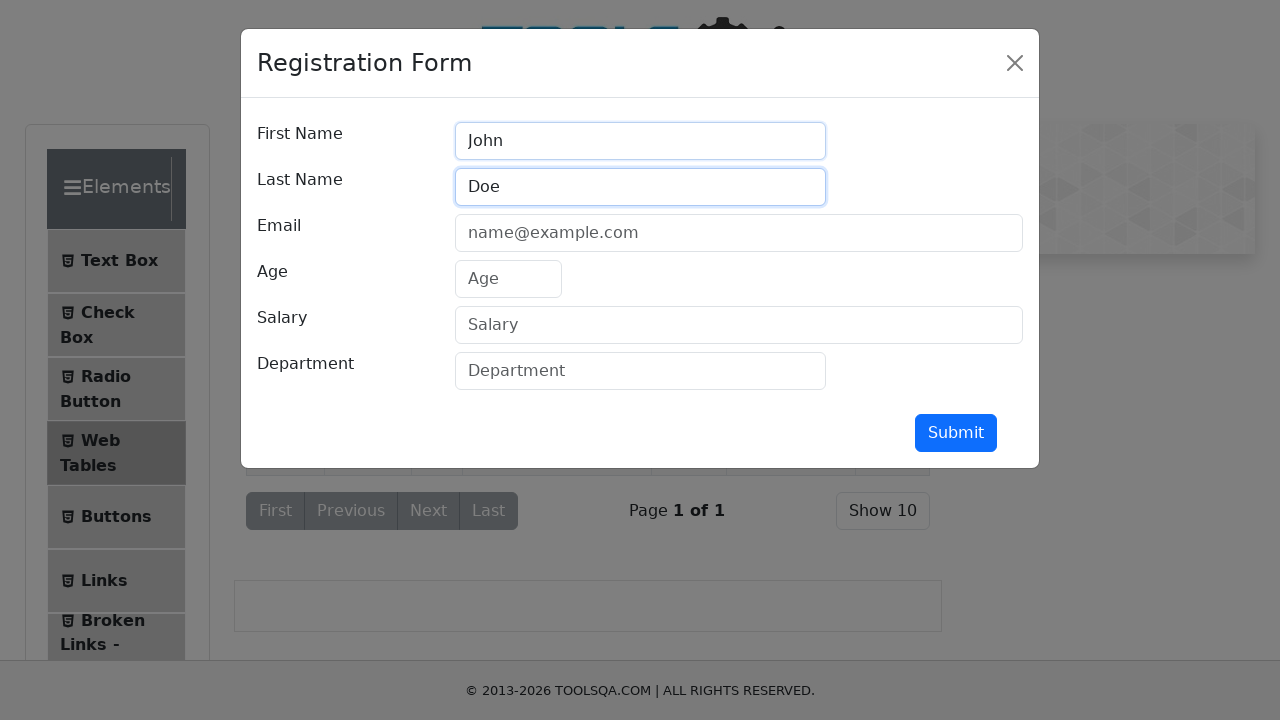

Filled email field with 'john.doe@example.com' on #userEmail
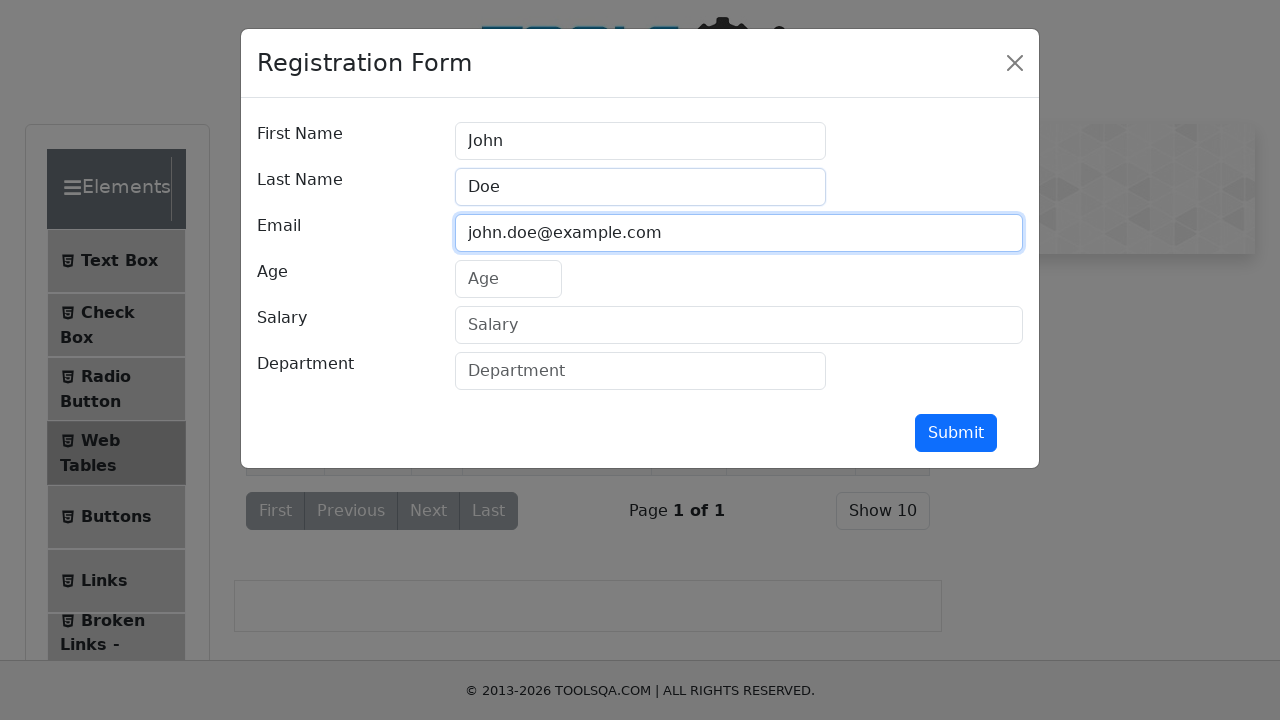

Filled age field with '30' on #age
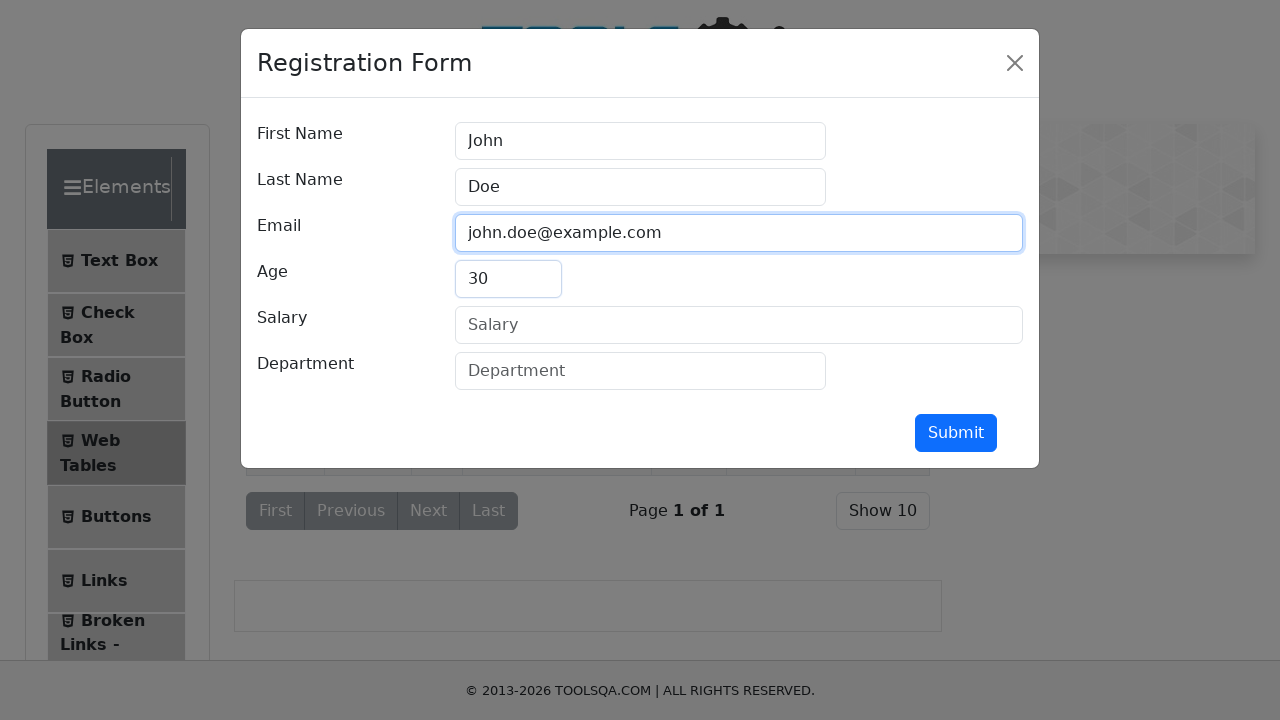

Filled salary field with '50000' on #salary
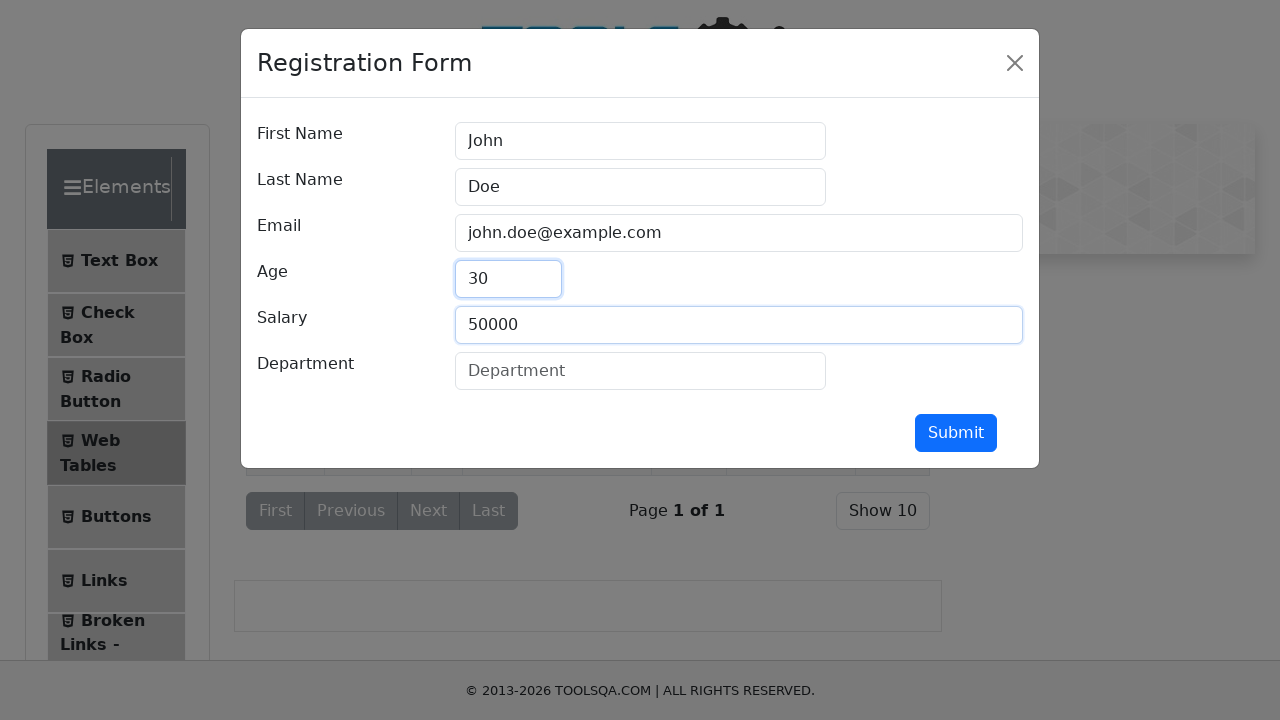

Filled department field with 'IT' on #department
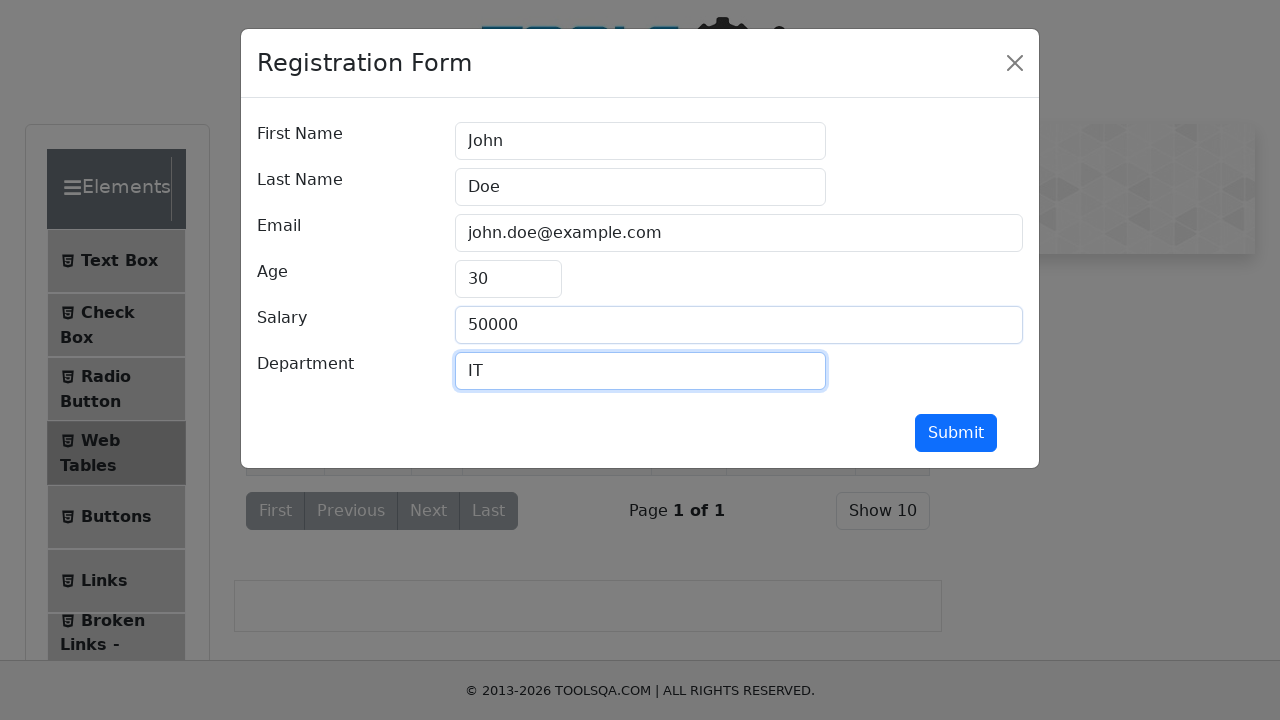

Clicked submit button to add new record at (956, 433) on #submit
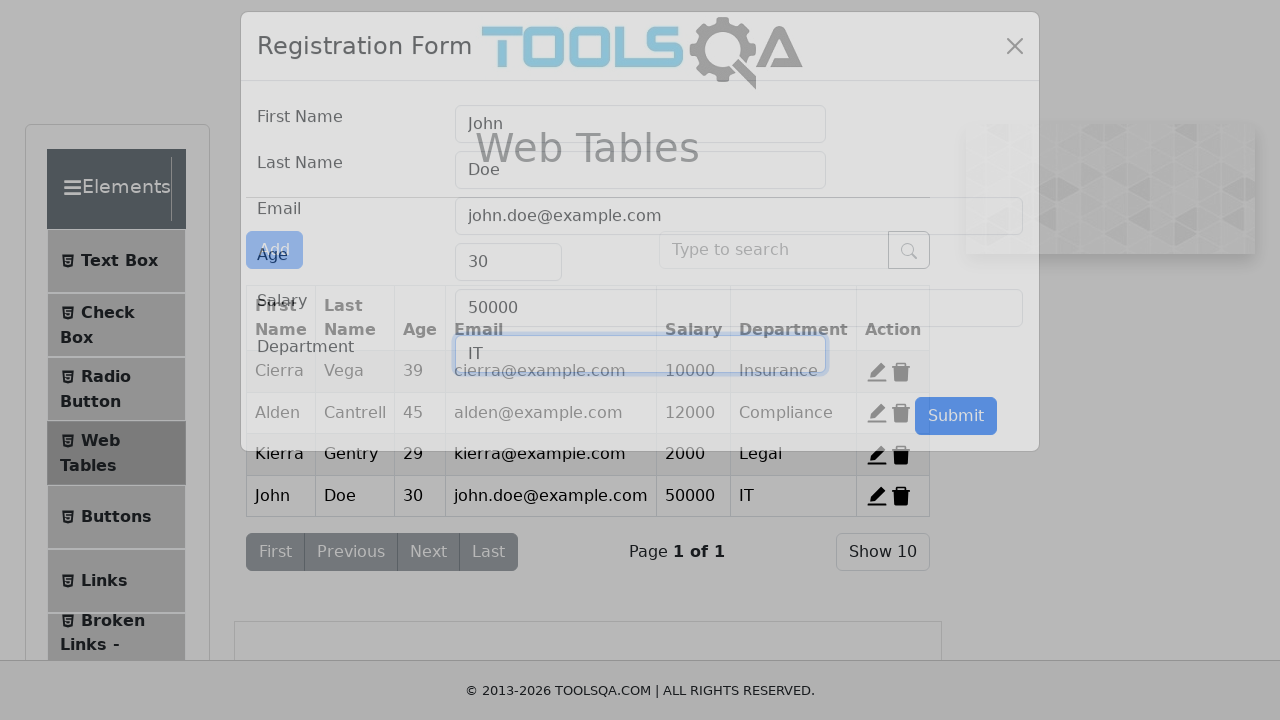

New record appeared in table with ID 4
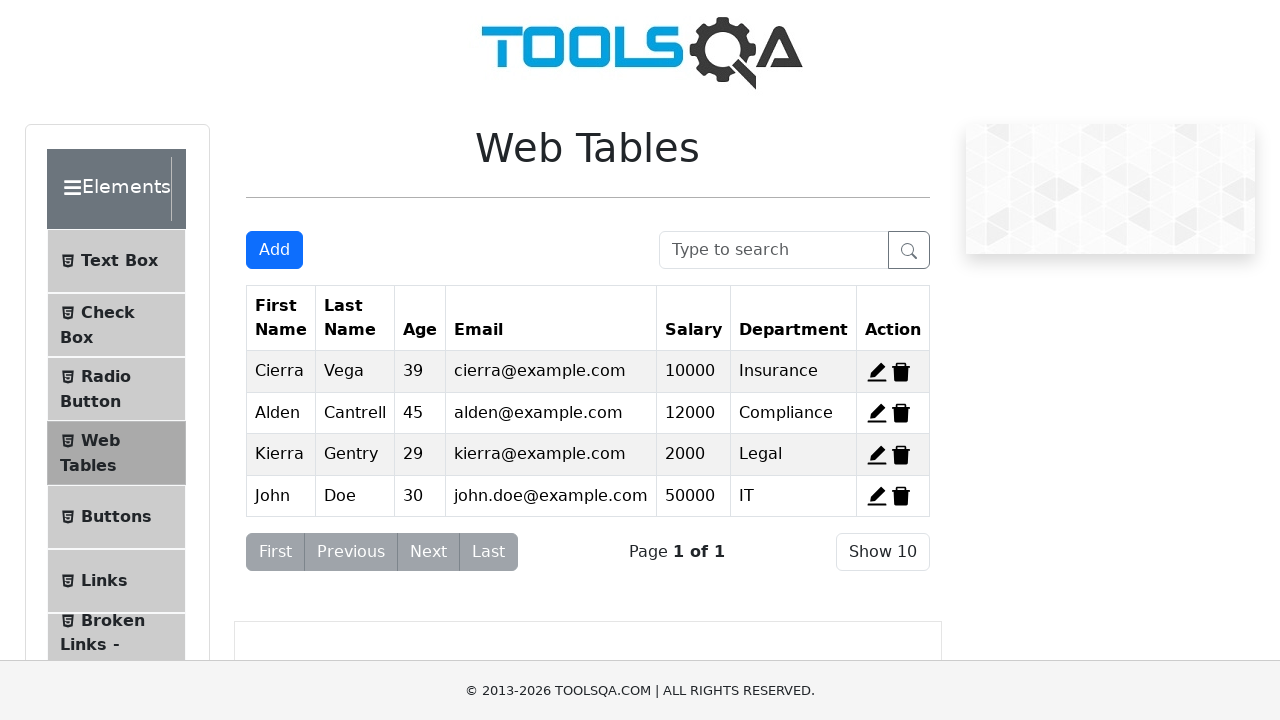

Scrolled to edit button for record 4
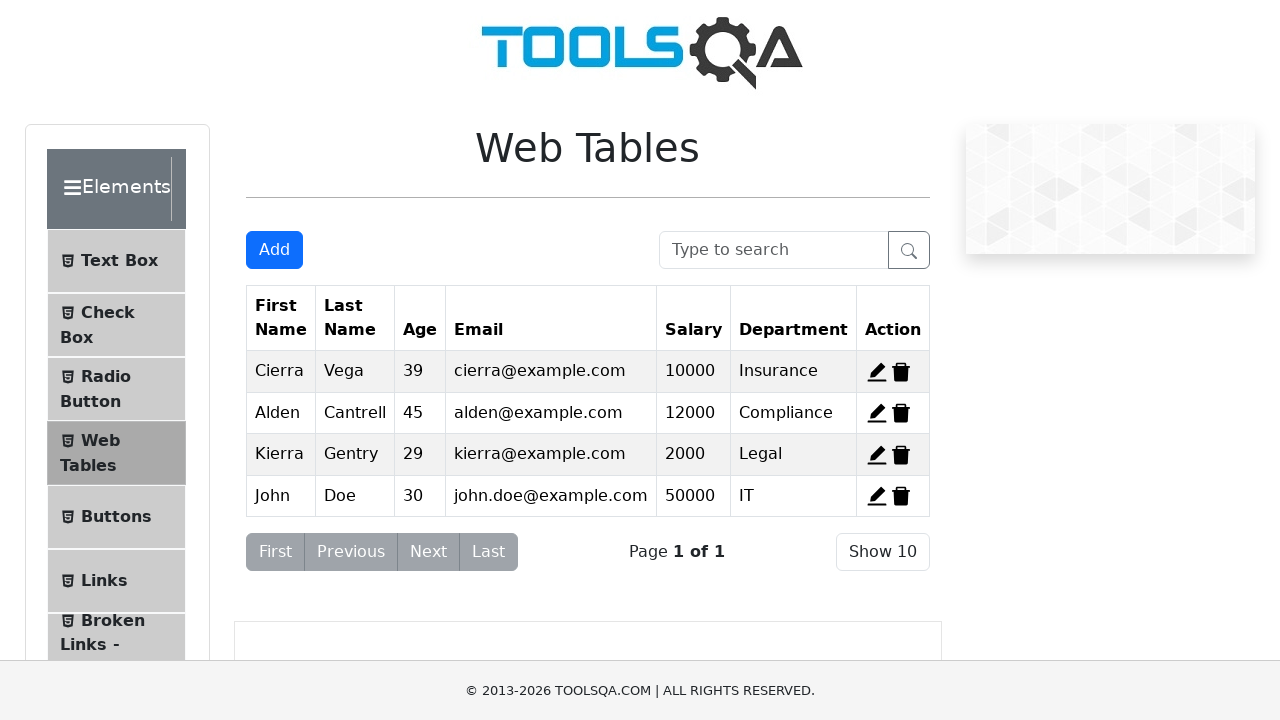

Clicked edit button to open record 4 for editing at (877, 496) on #edit-record-4
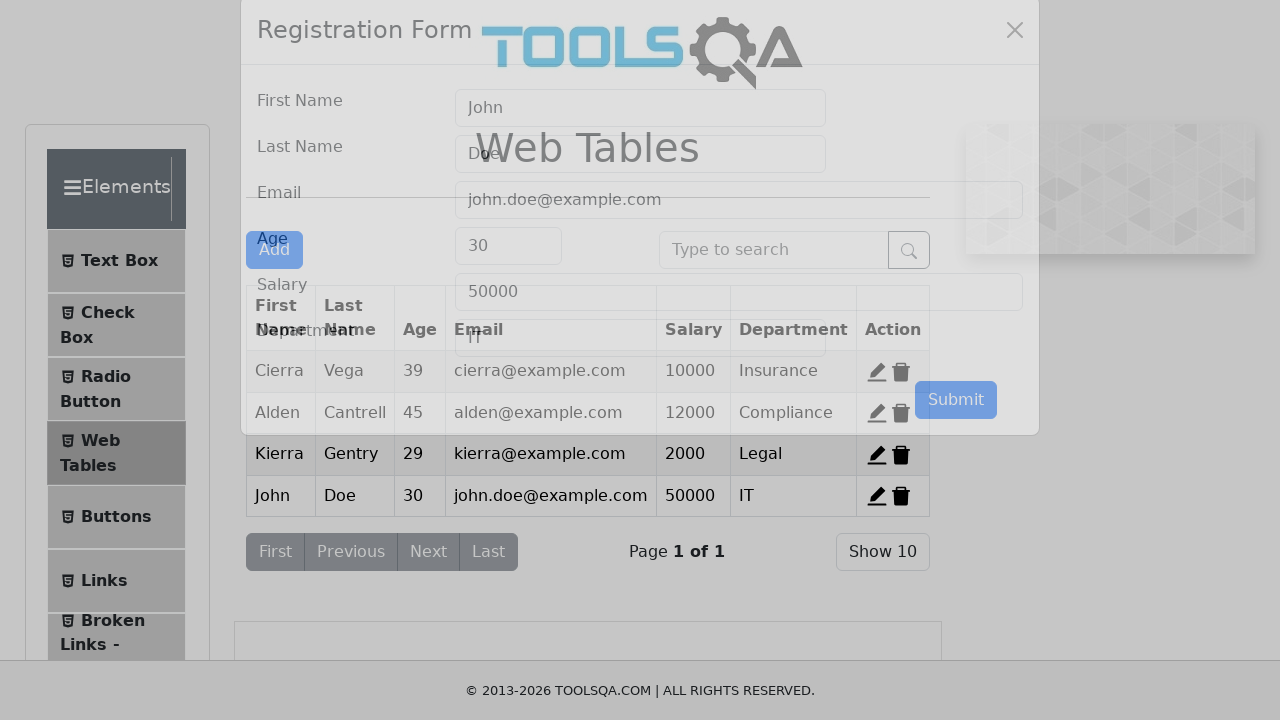

Cleared age field on #age
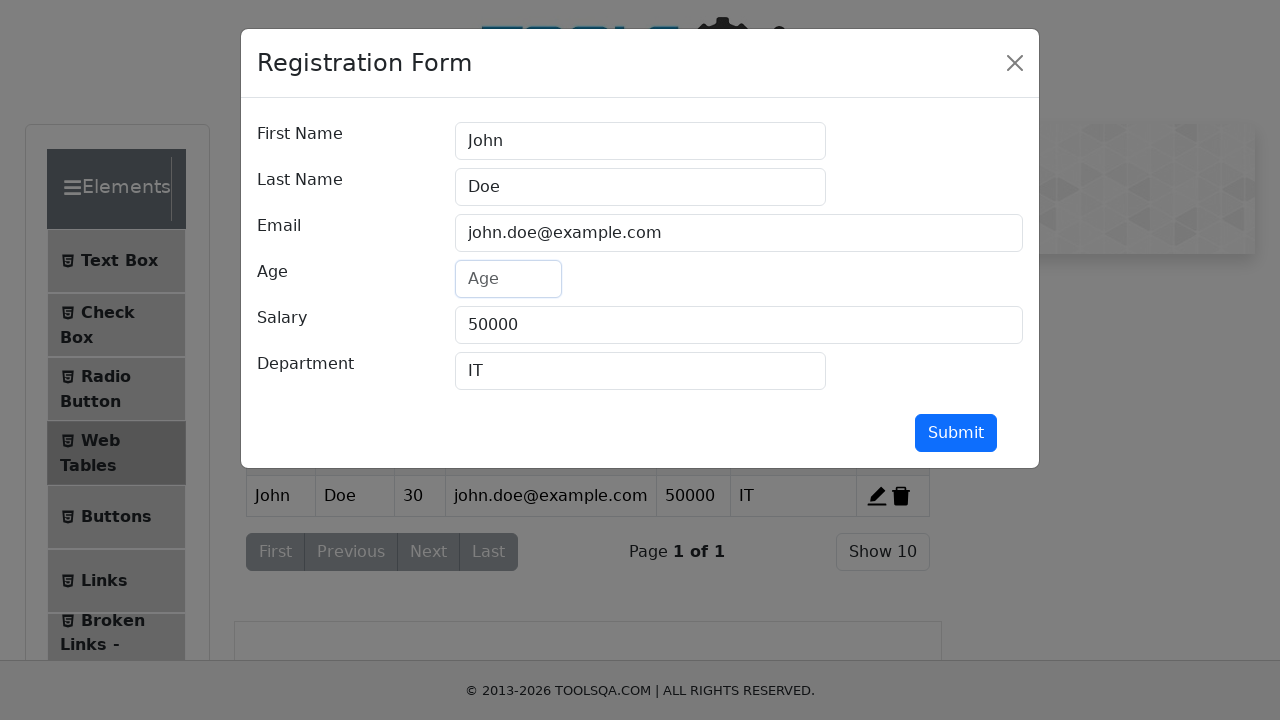

Filled age field with '35' on #age
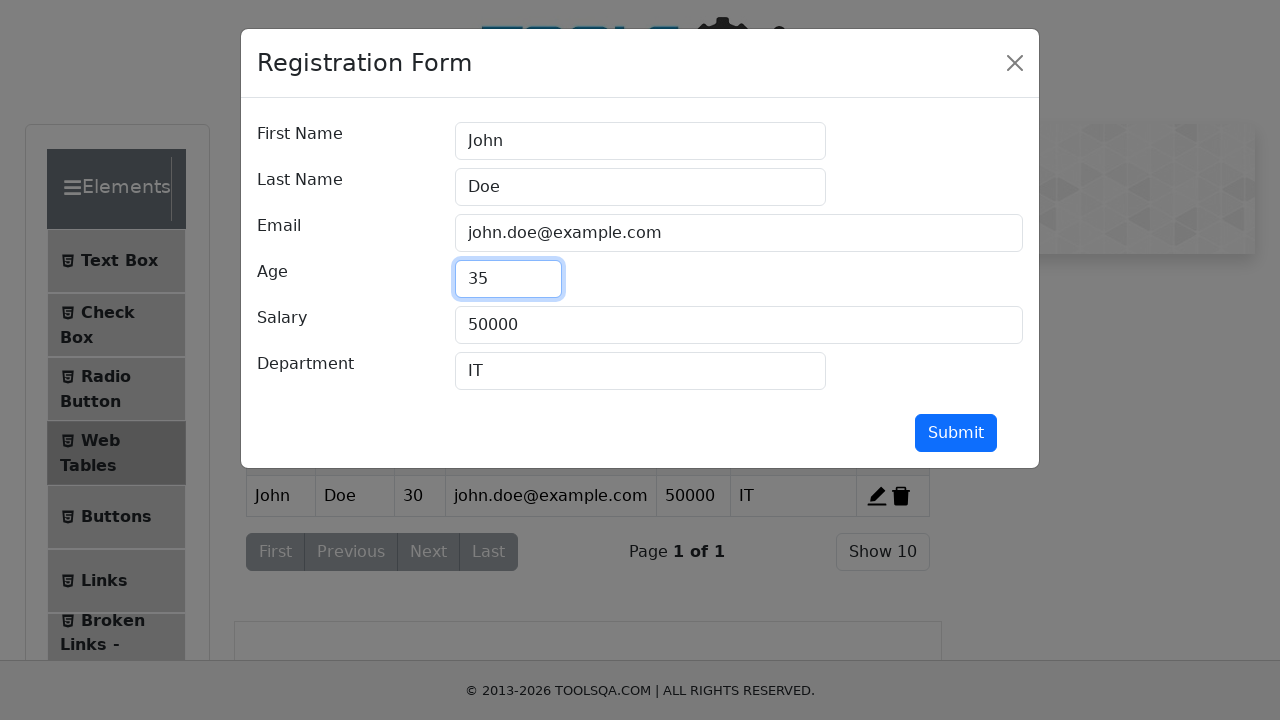

Cleared salary field on #salary
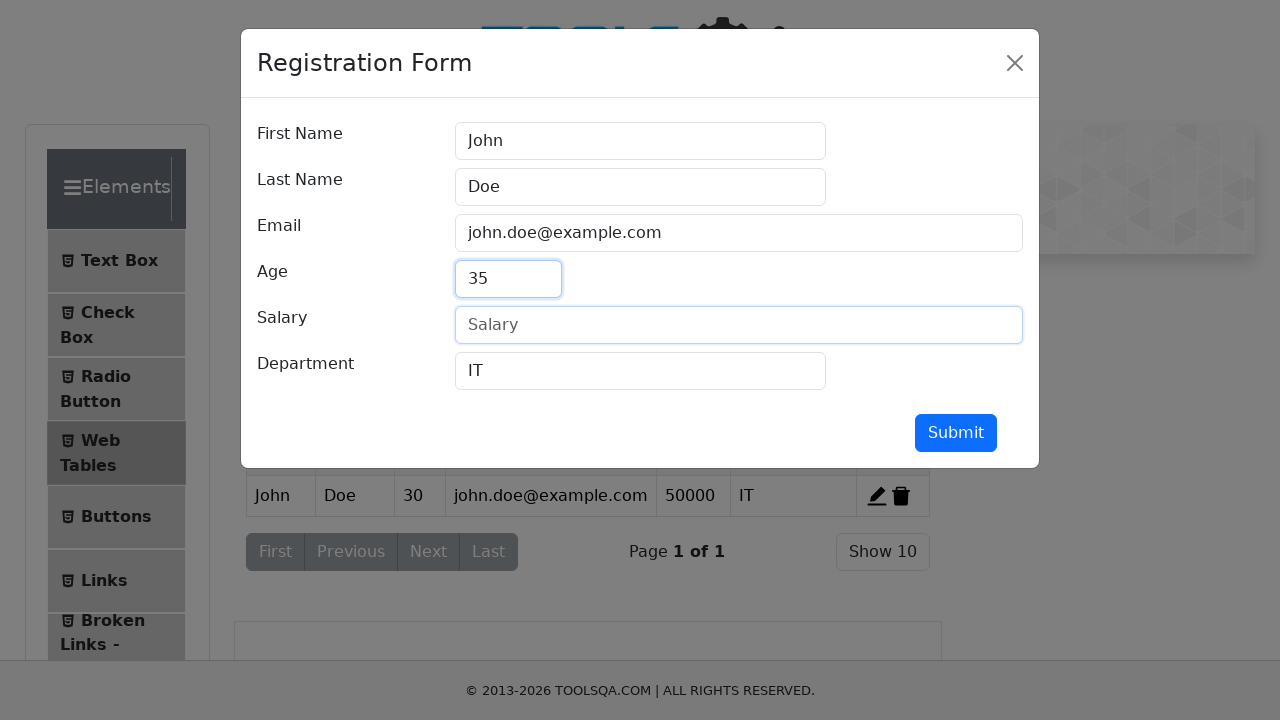

Filled salary field with '55000' on #salary
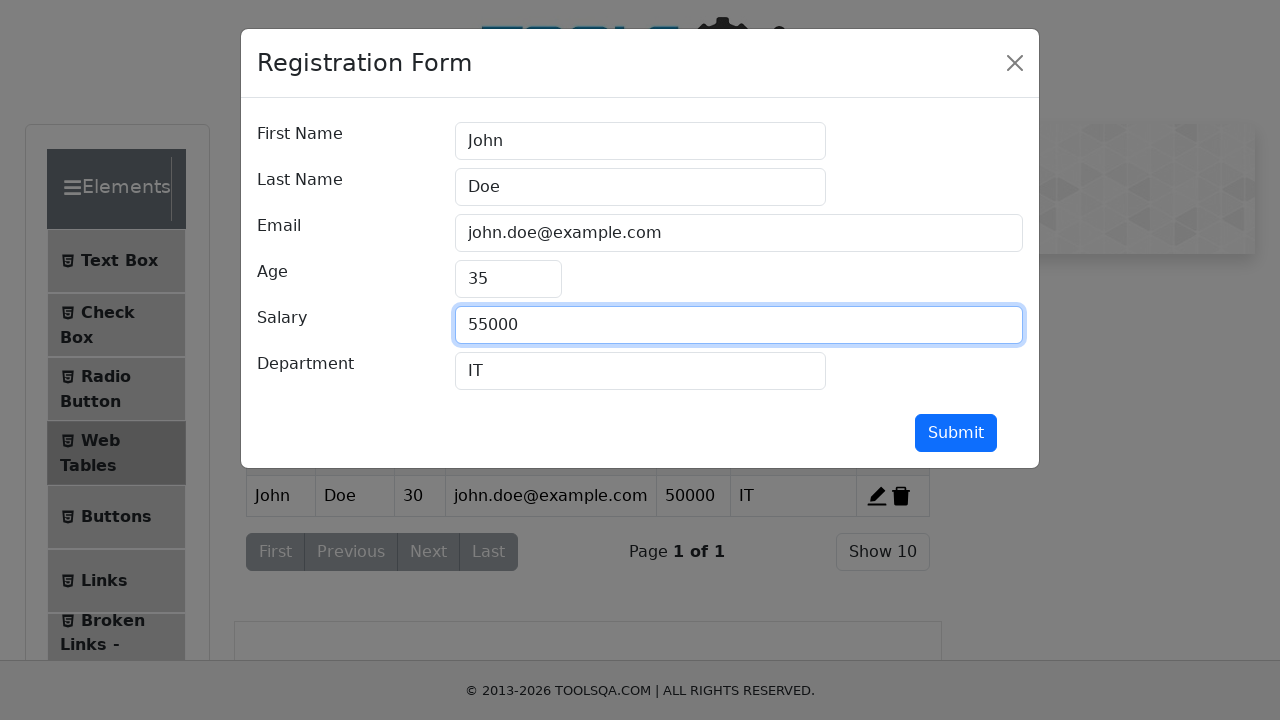

Clicked submit button to save edited record at (956, 433) on #submit
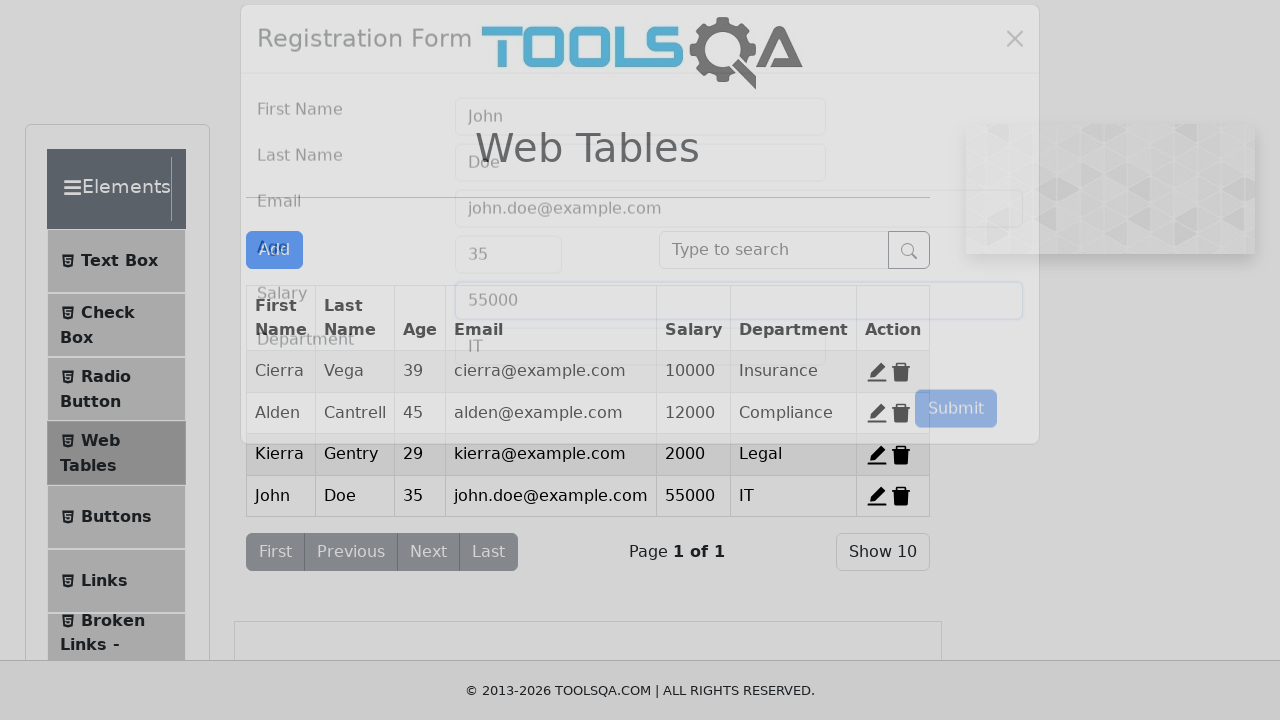

Edit modal closed and delete button became available
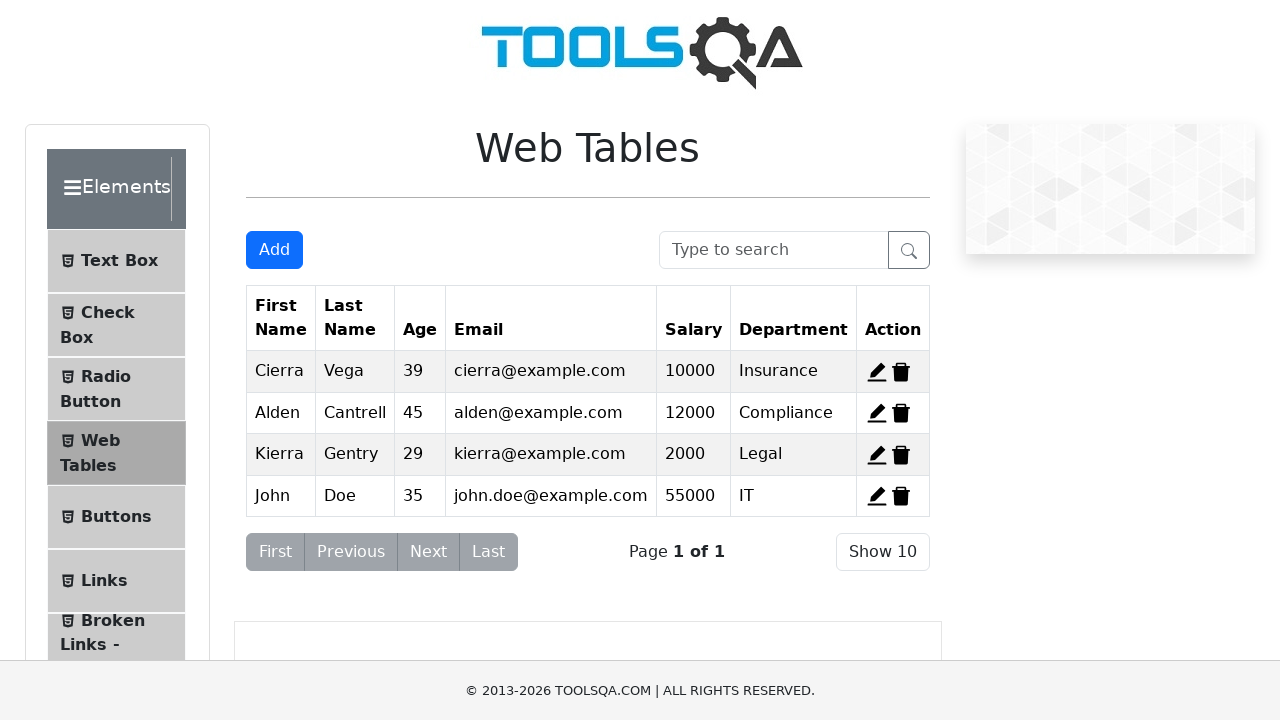

Scrolled to delete button for record 4
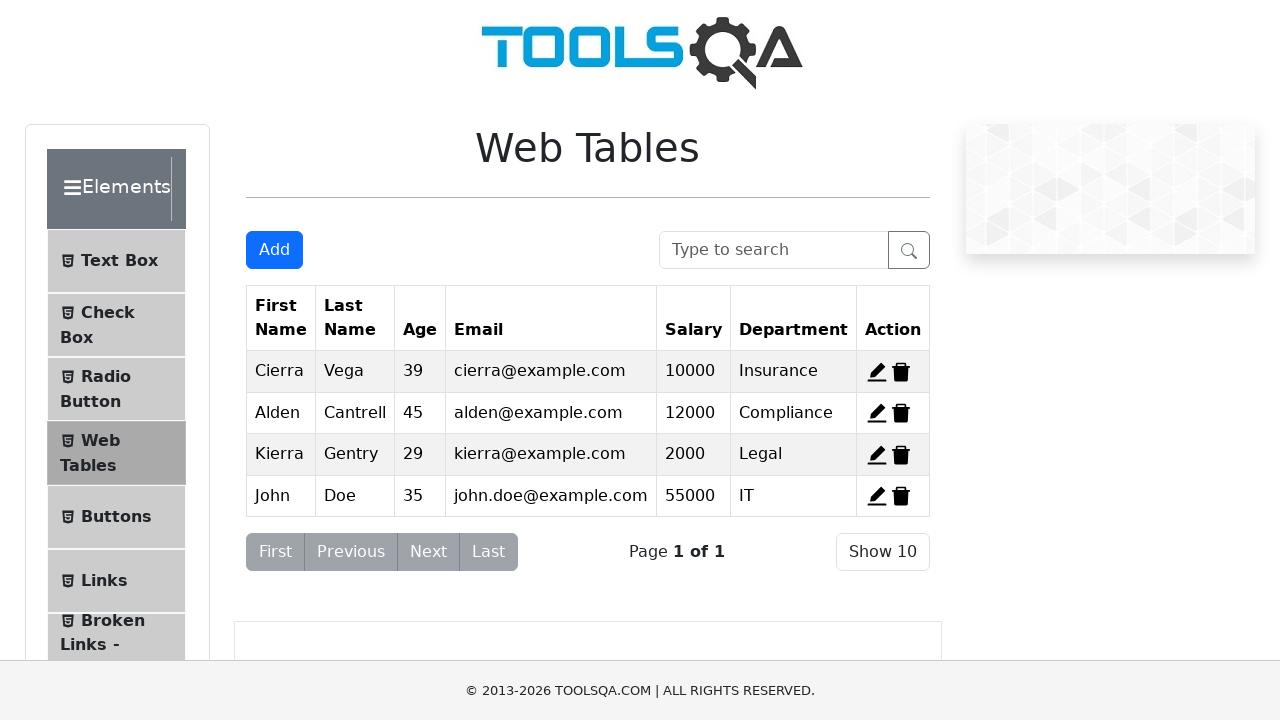

Clicked delete button to remove record 4 at (901, 496) on #delete-record-4
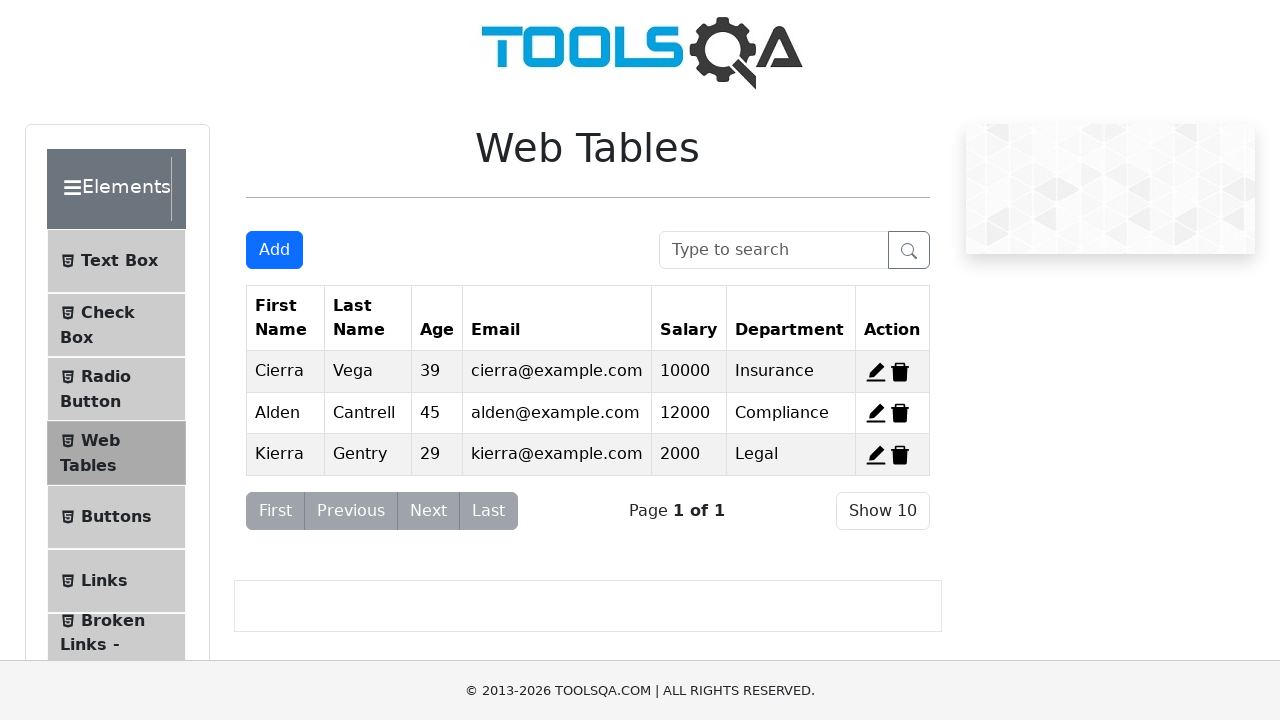

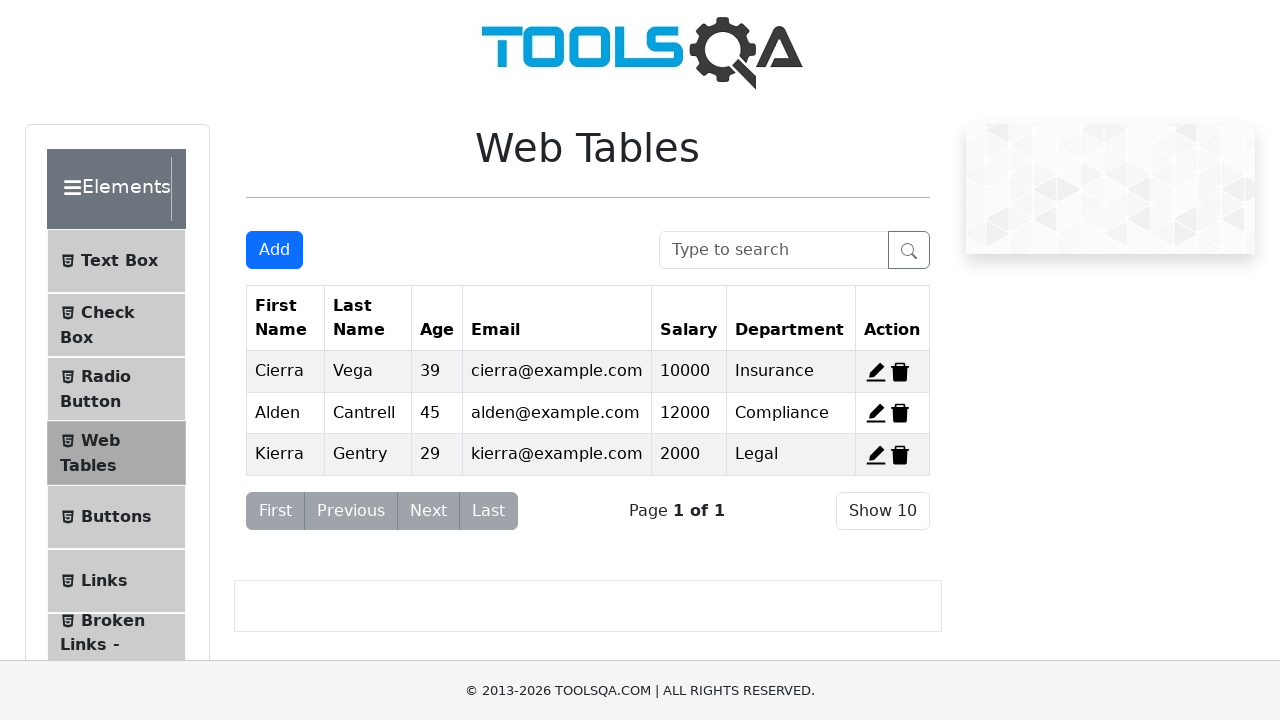